Tests element enabled state (isEnabled) by checking if form elements are enabled/disabled and interacting with enabled elements - filling textboxes, clicking radio buttons, and filling textareas

Starting URL: https://automationfc.github.io/basic-form/index.html

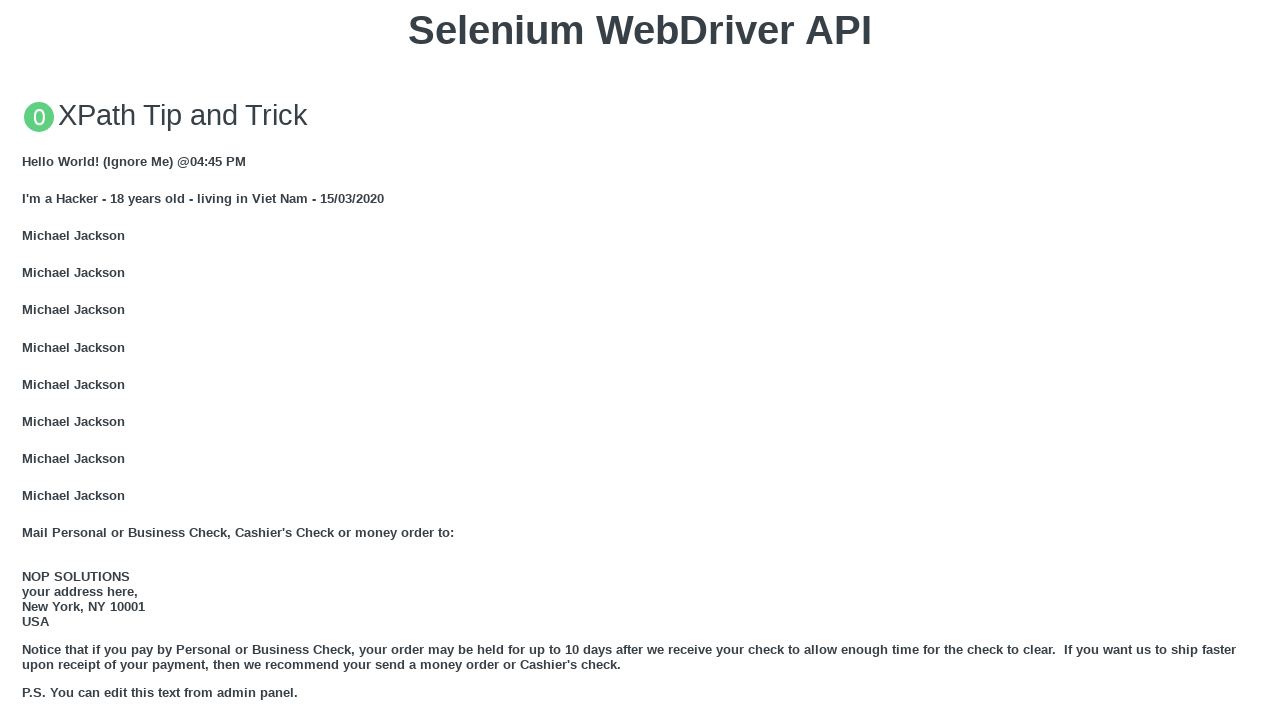

Checked email textbox - element is enabled
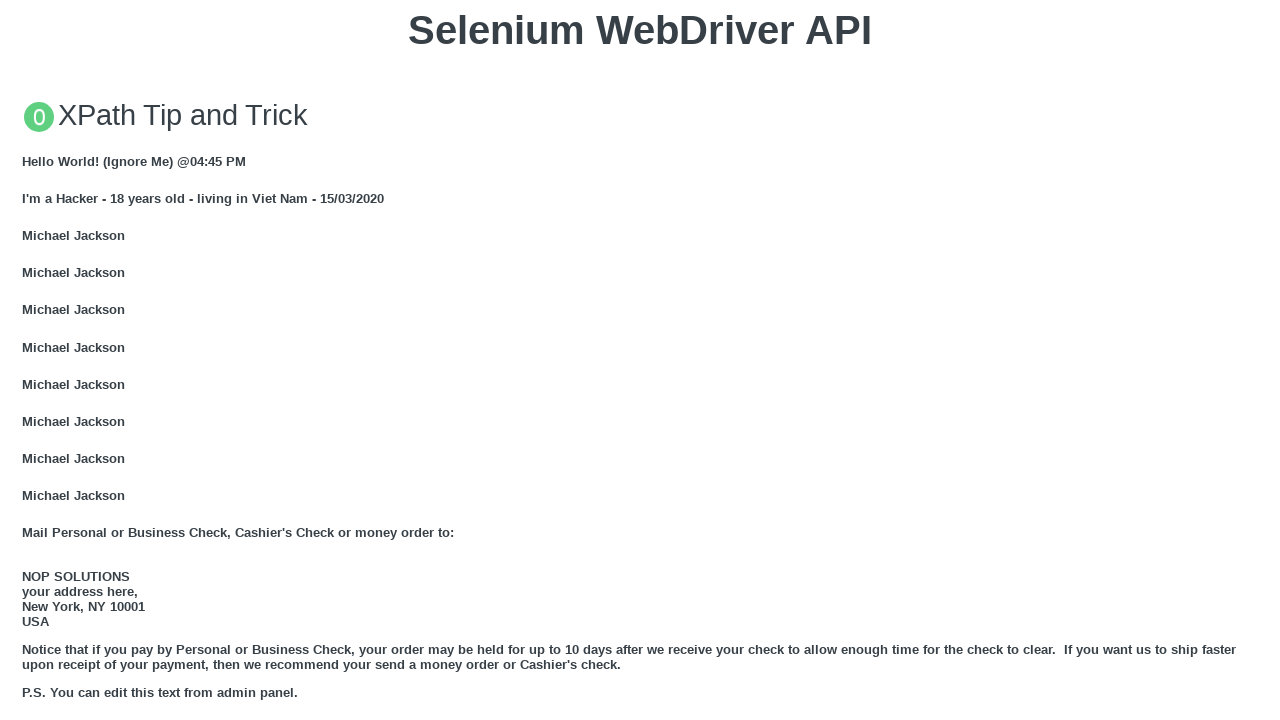

Filled email textbox with 'Automation Testing' on input#mail
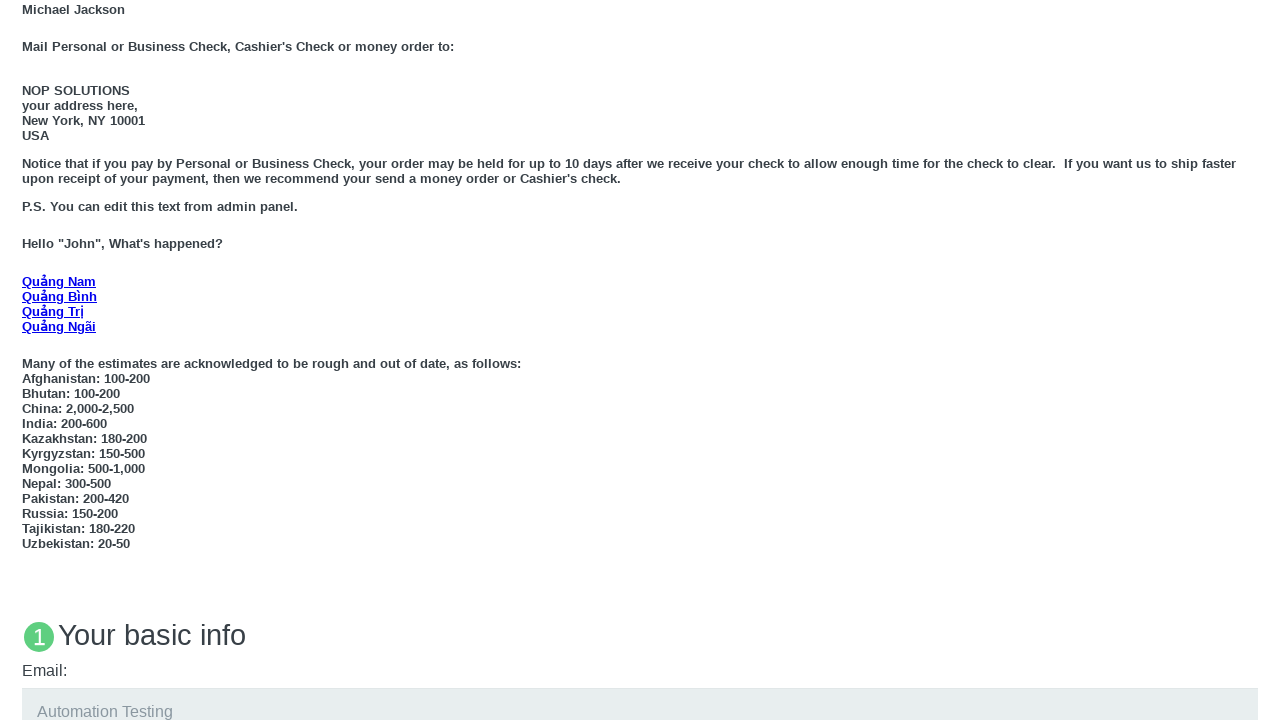

Checked age under 18 radio button - element is enabled
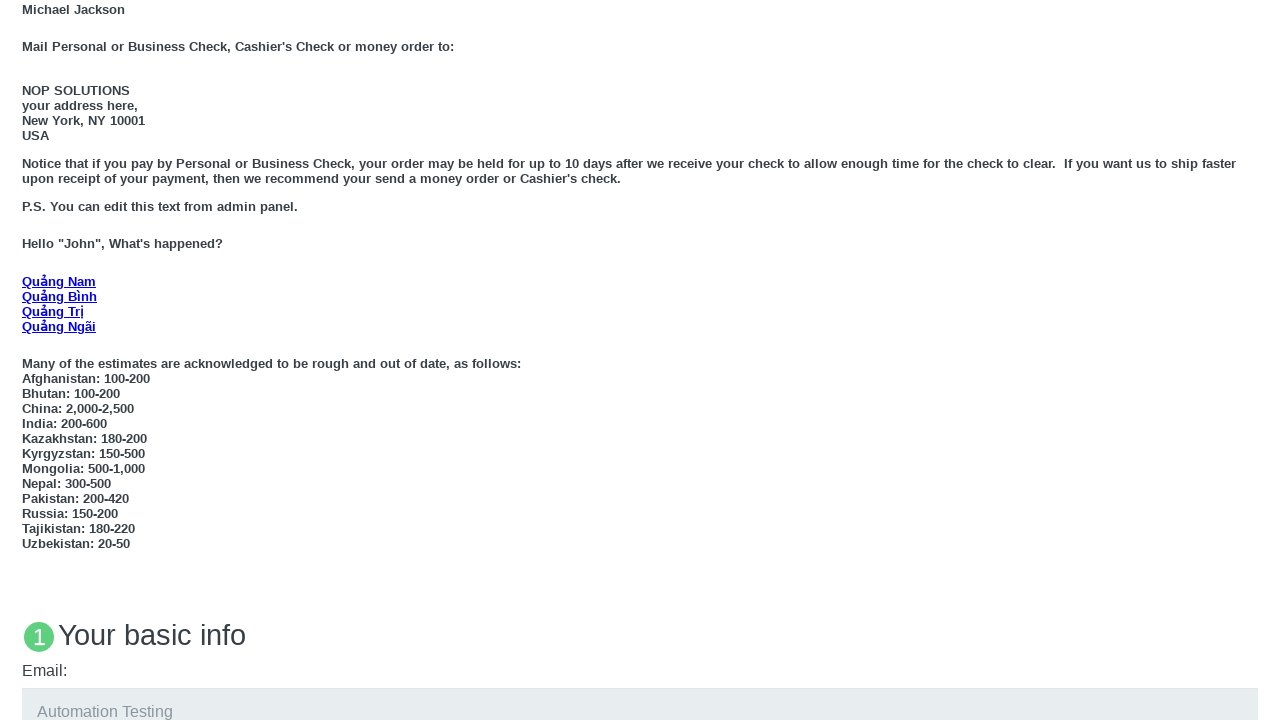

Clicked age under 18 radio button at (28, 360) on input#under_18
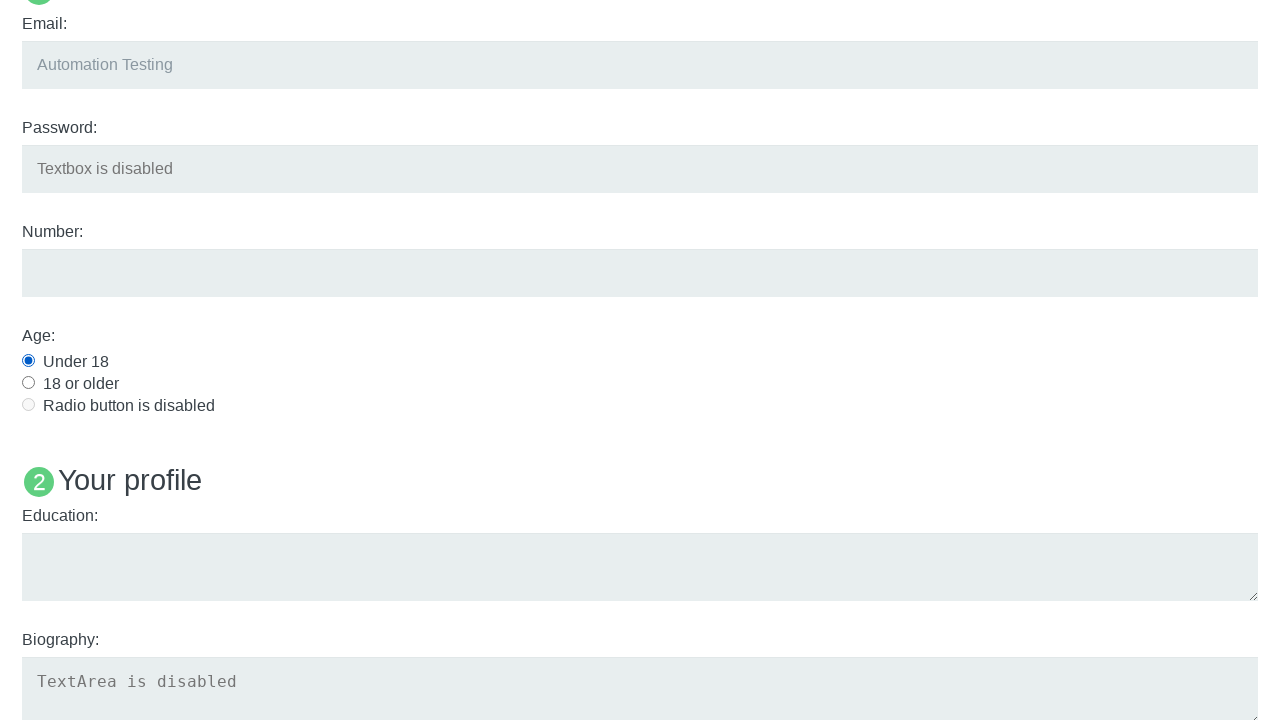

Checked password textbox - element is disabled as expected
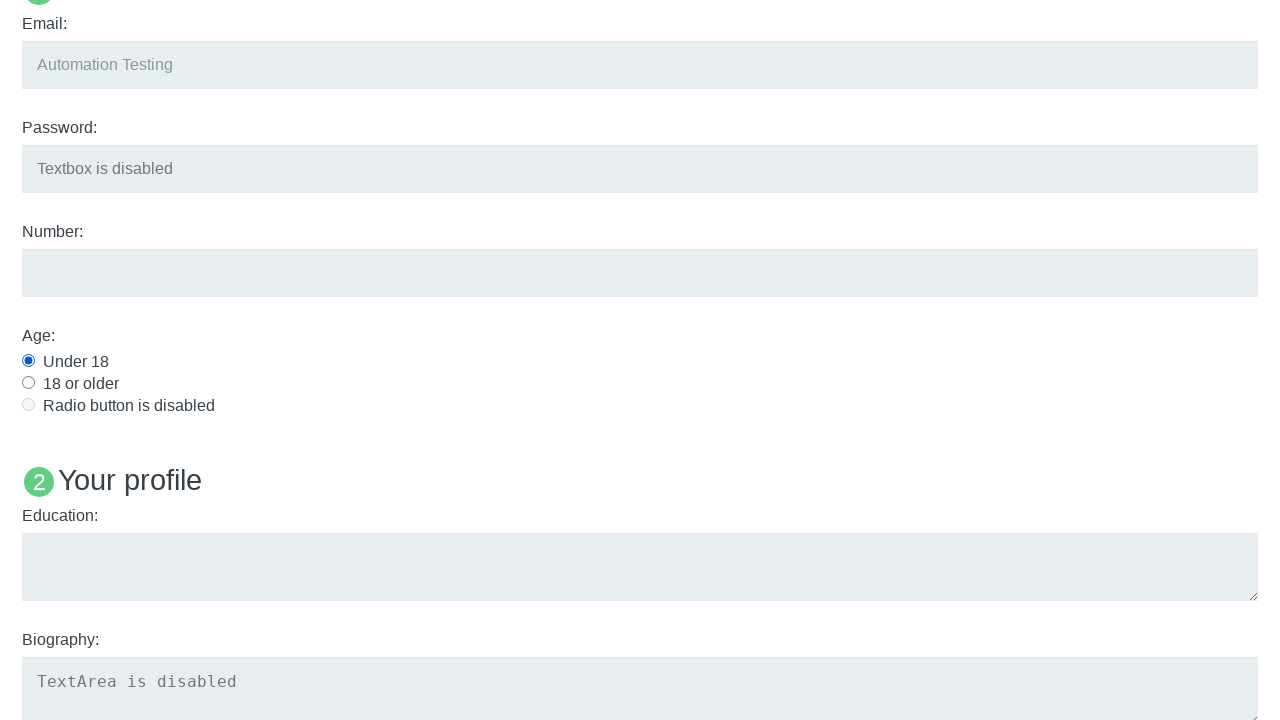

Checked biography textarea - element is disabled
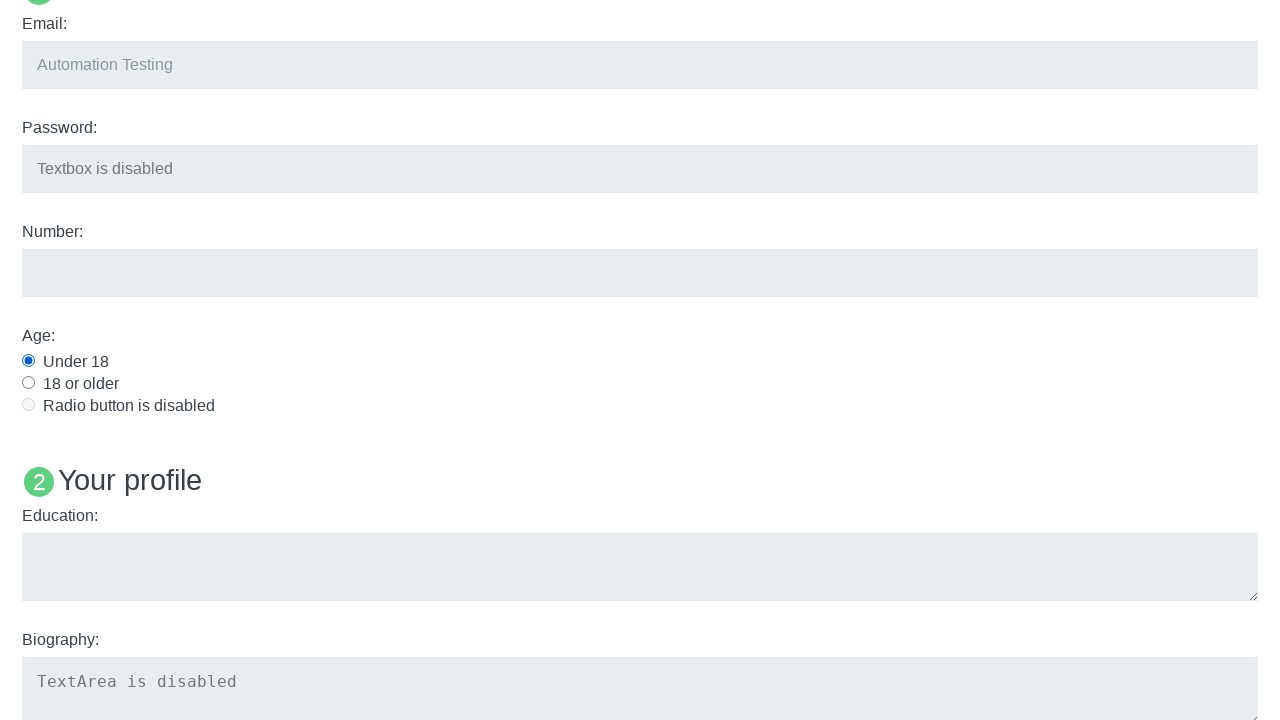

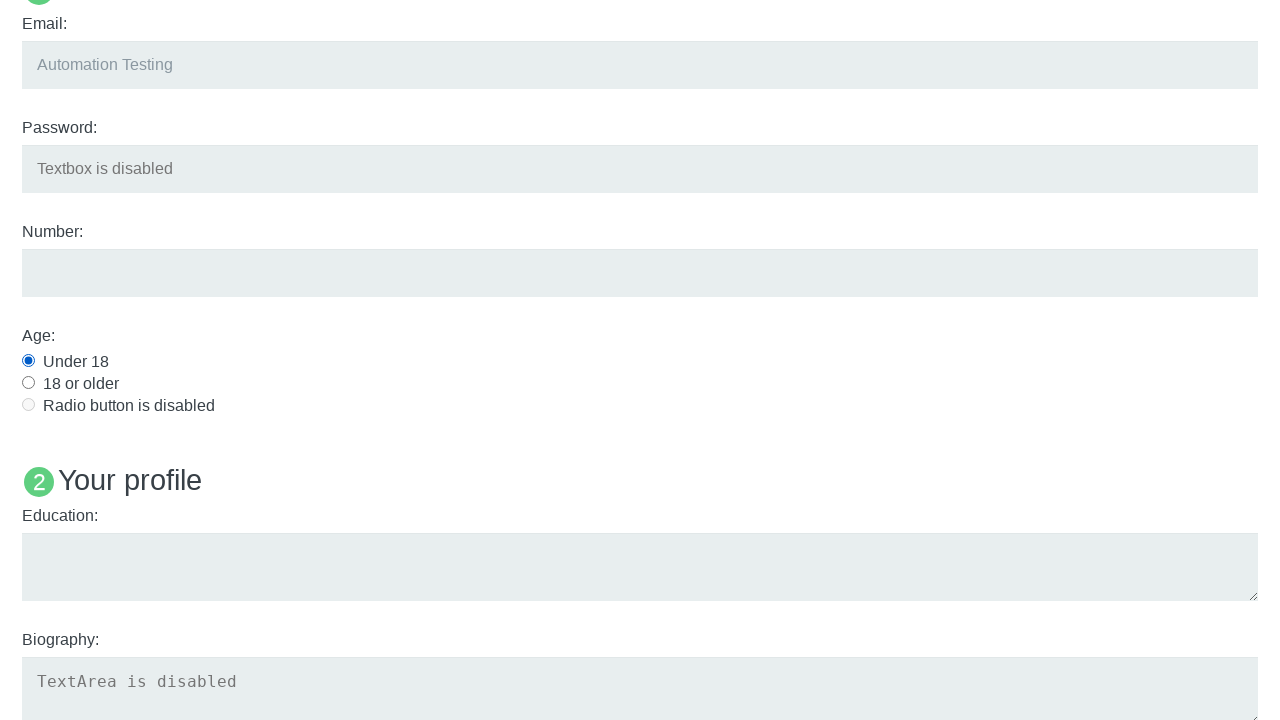